Tests React Semantic UI searchable dropdown by typing Australia in the search field and selecting it from filtered results

Starting URL: https://react.semantic-ui.com/maximize/dropdown-example-search-selection/

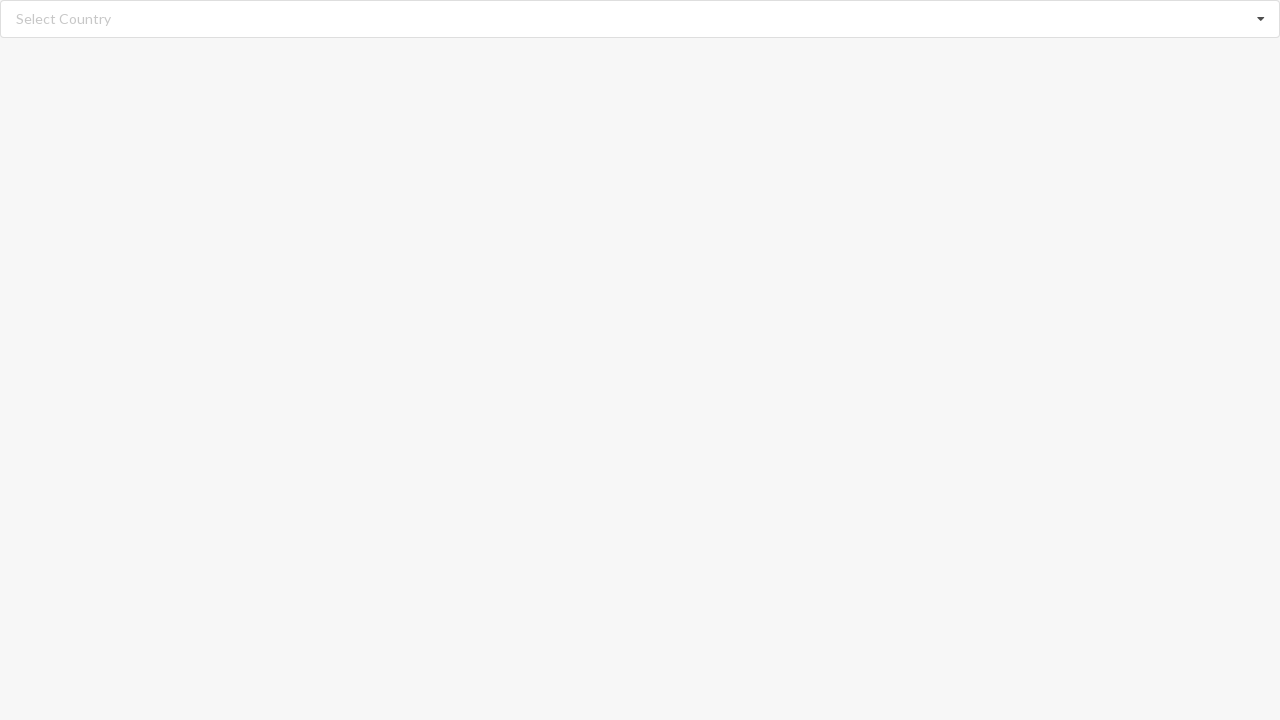

Waited 3 seconds for page to load
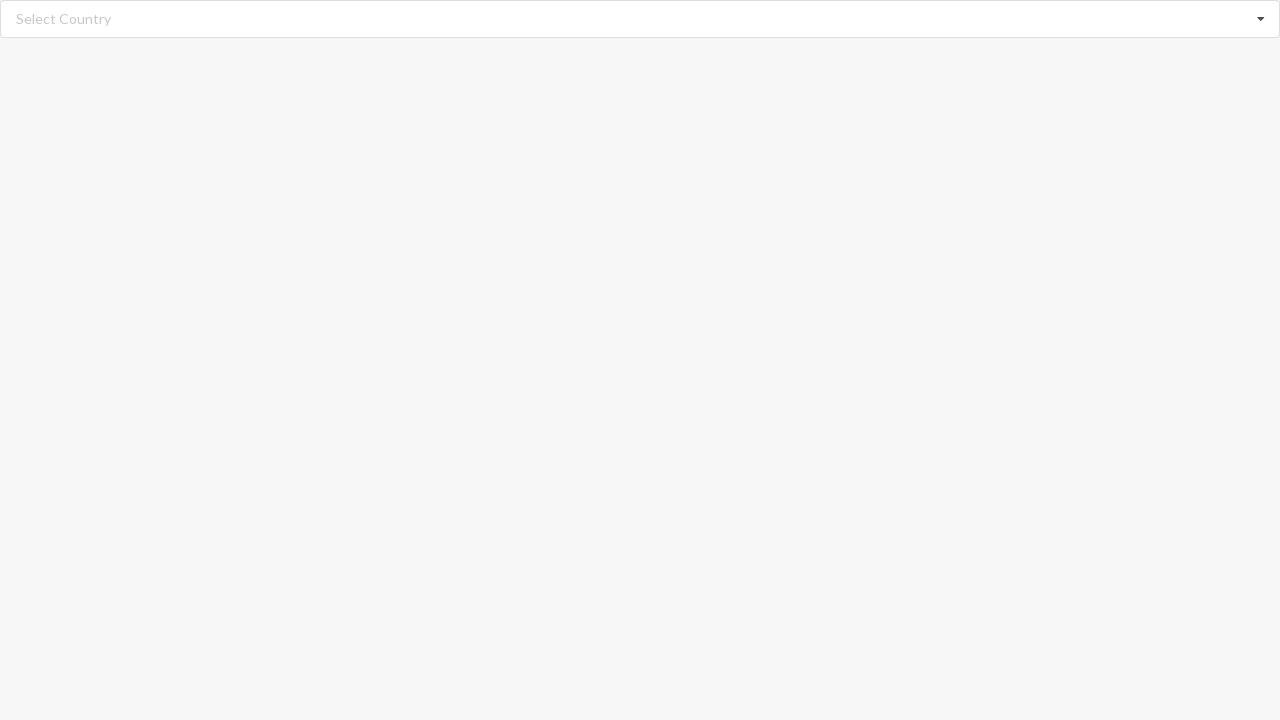

Cleared the search input field on input.search
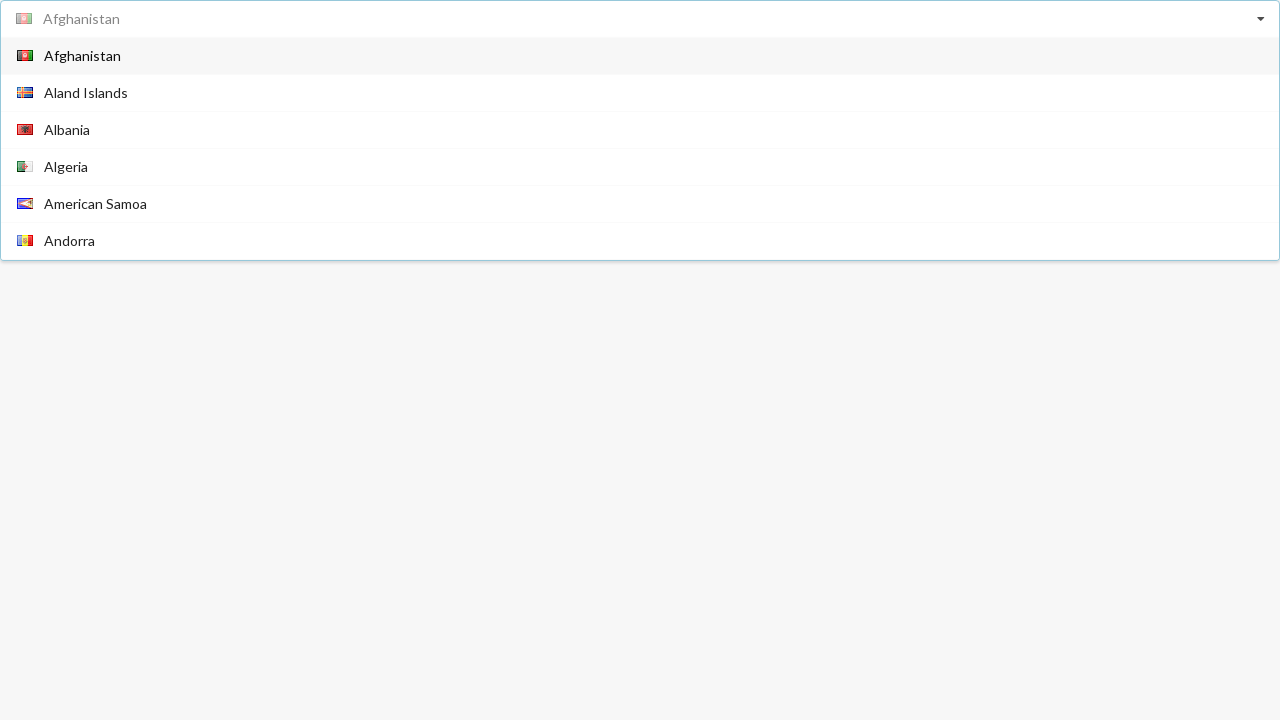

Typed 'Australia' in the search field on input.search
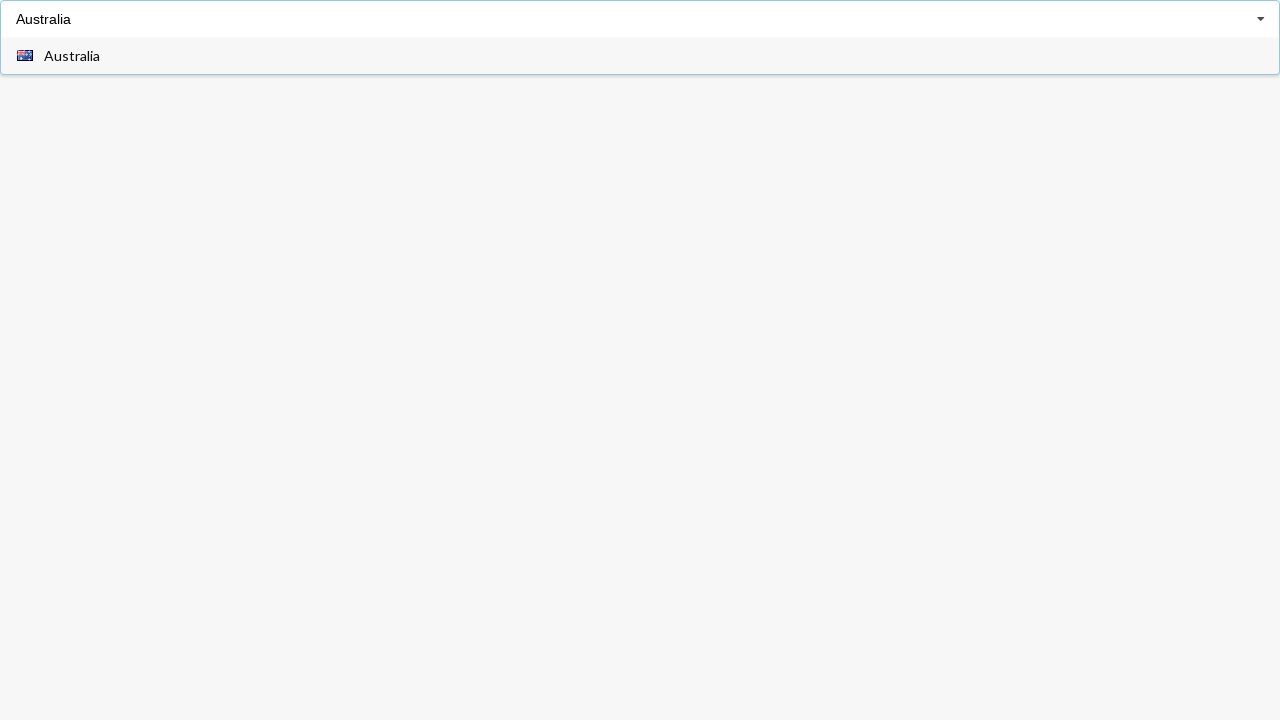

Filtered dropdown results appeared
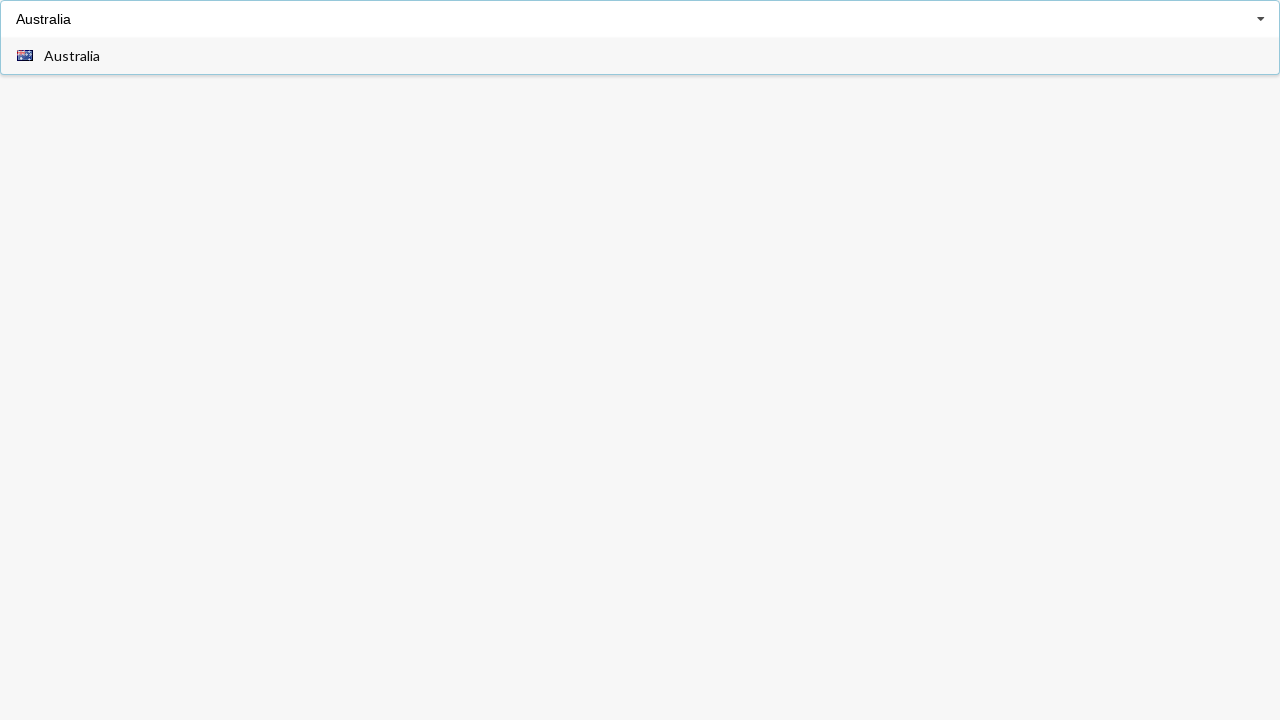

Retrieved all dropdown option items
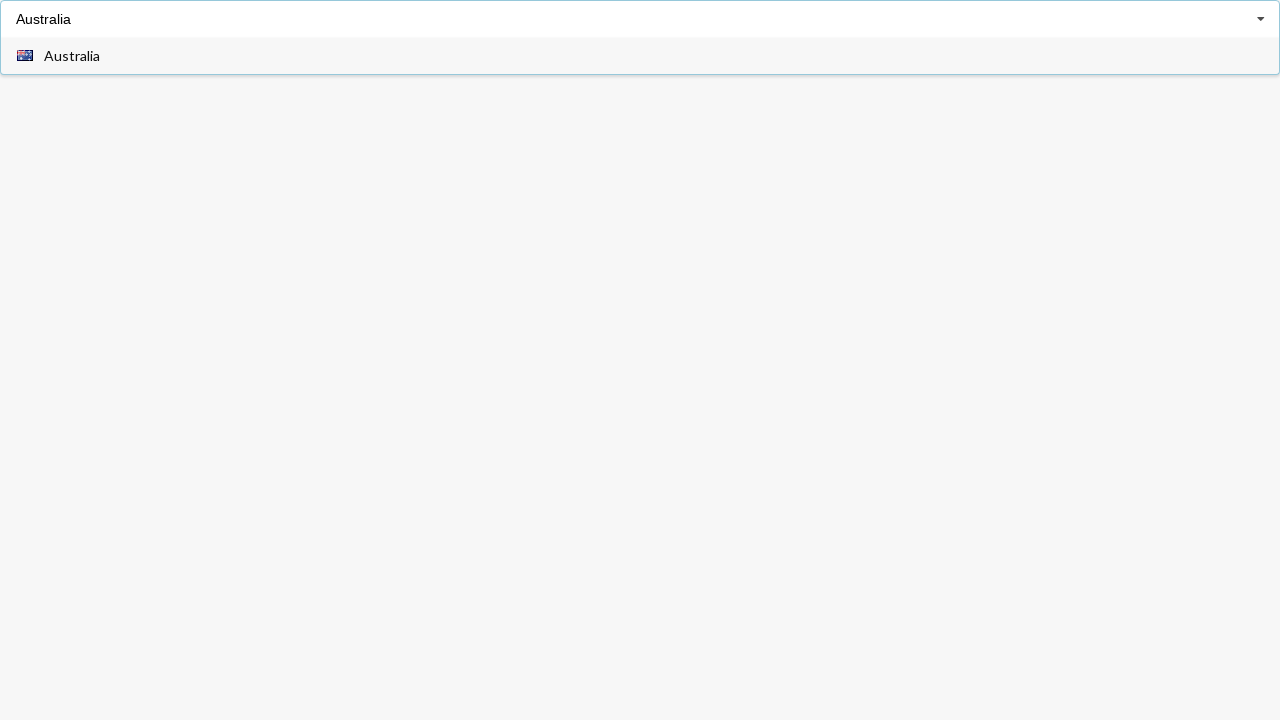

Selected 'Australia' from dropdown options
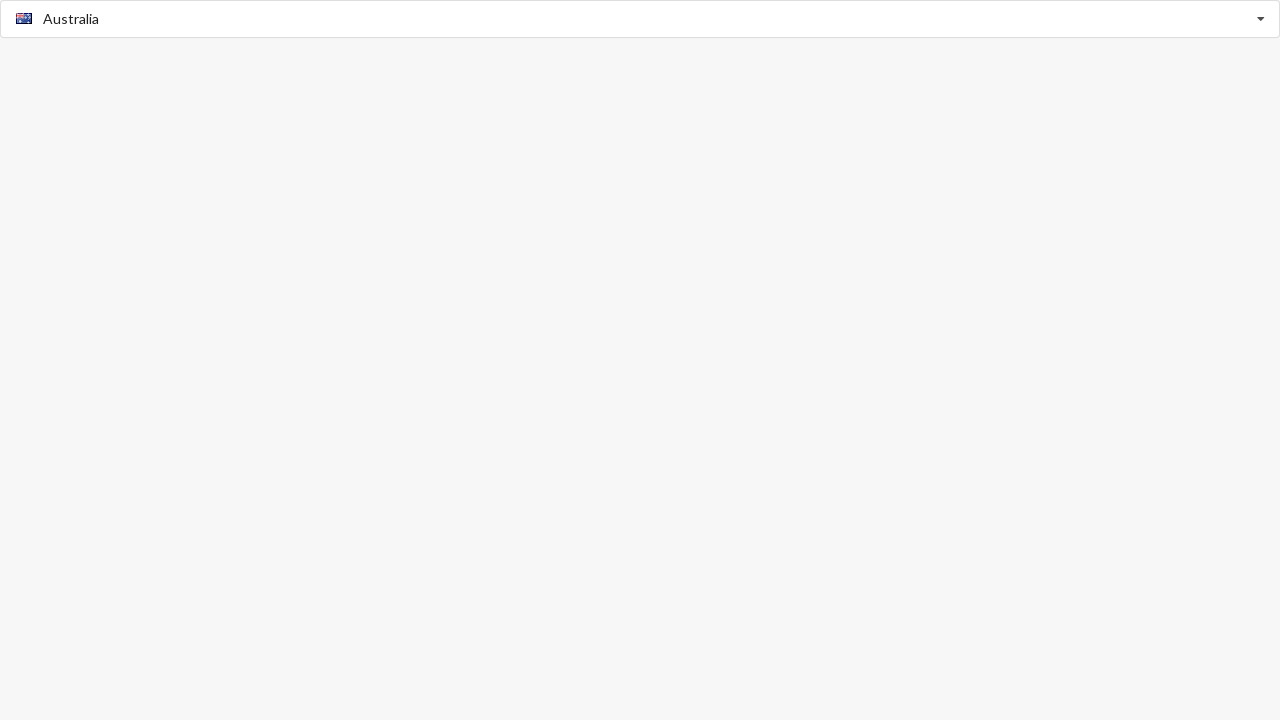

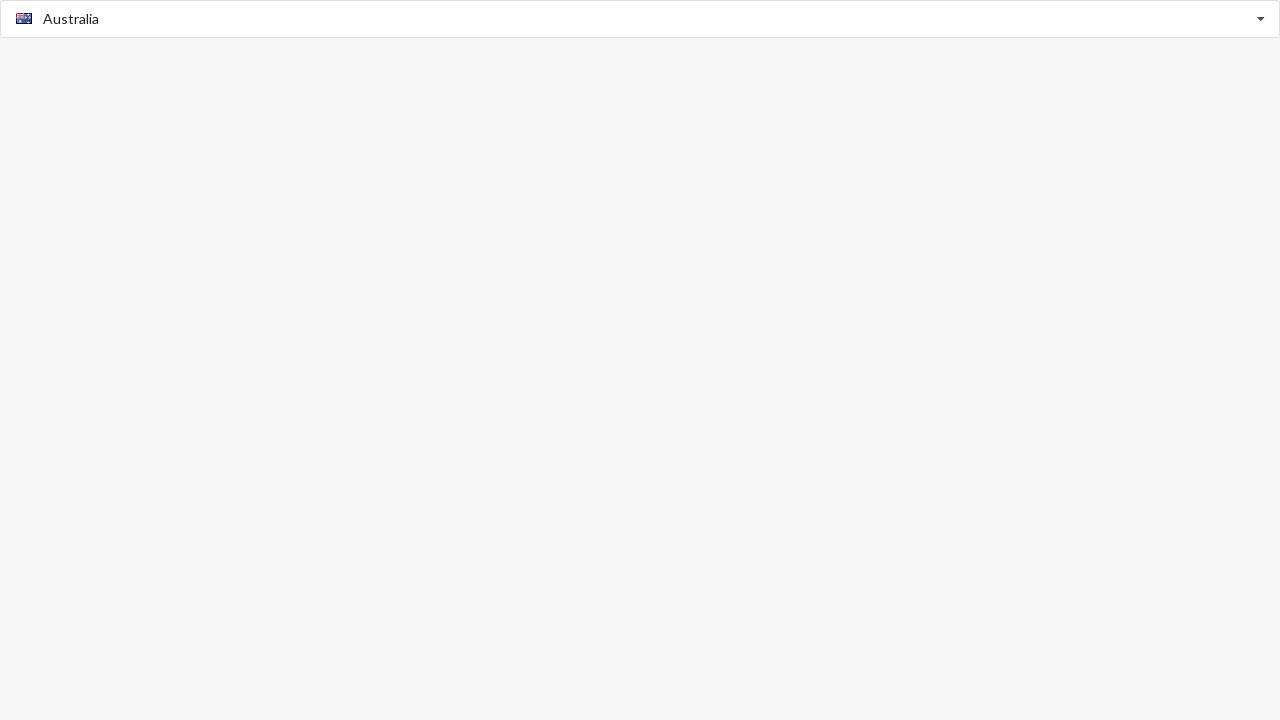